Navigates to Telerik support demos page and verifies that the footer element exists and contains links

Starting URL: https://www.telerik.com/support/demos

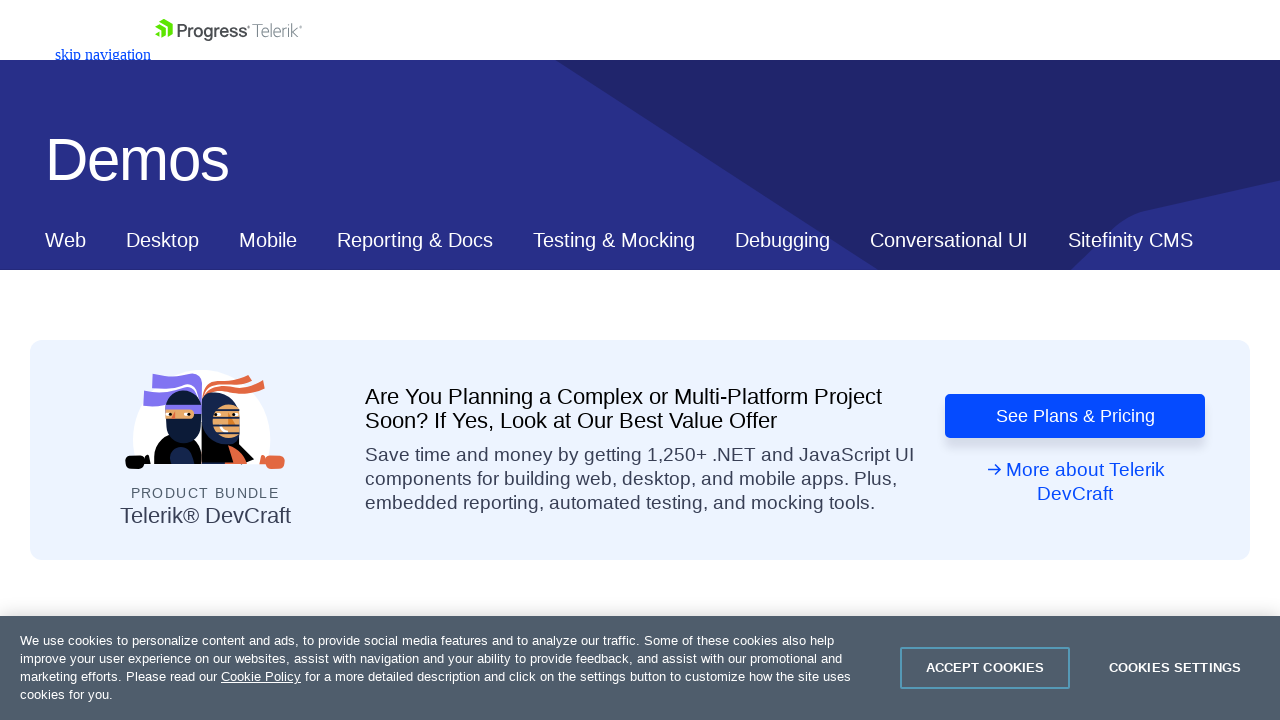

Navigated to Telerik support demos page
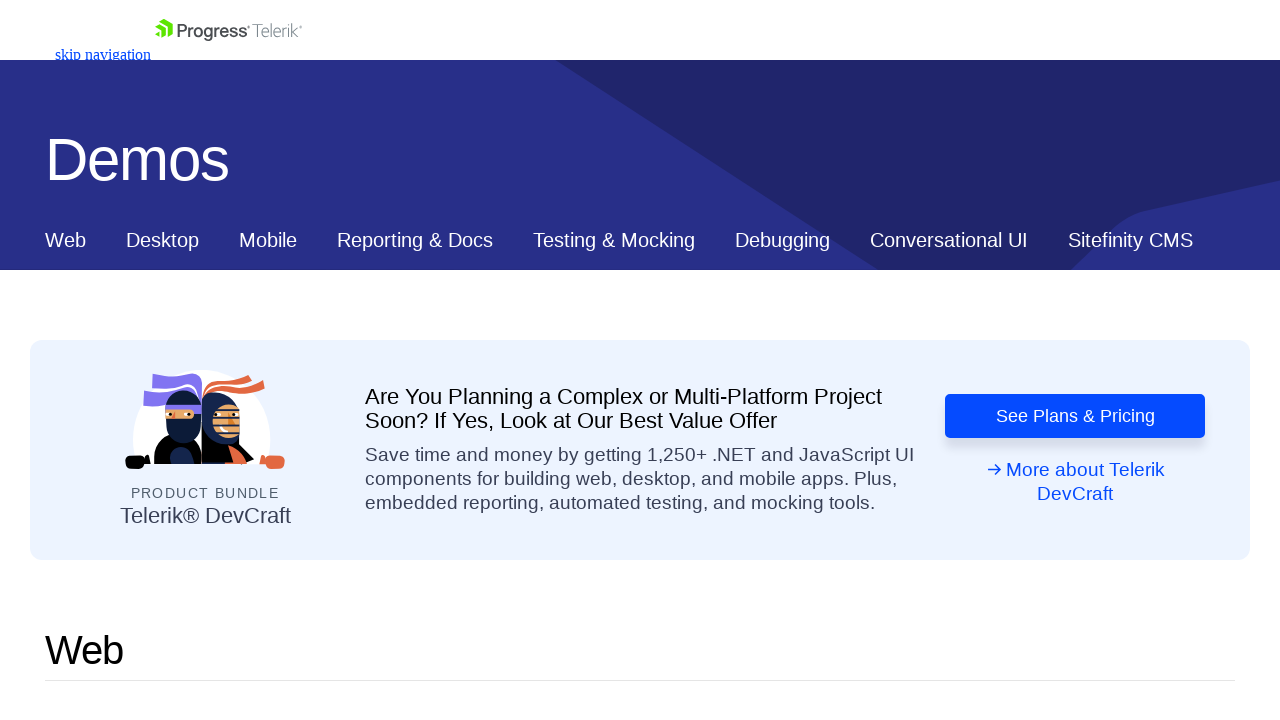

Footer element became visible
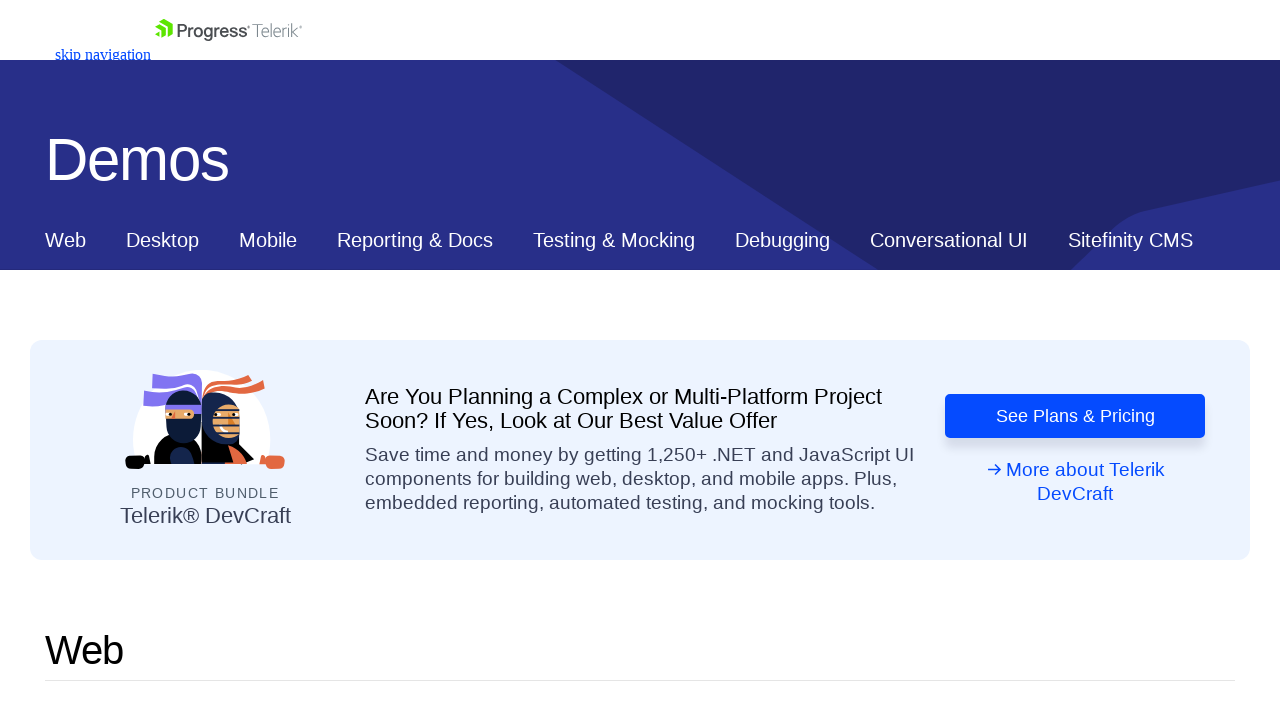

Verified footer contains links
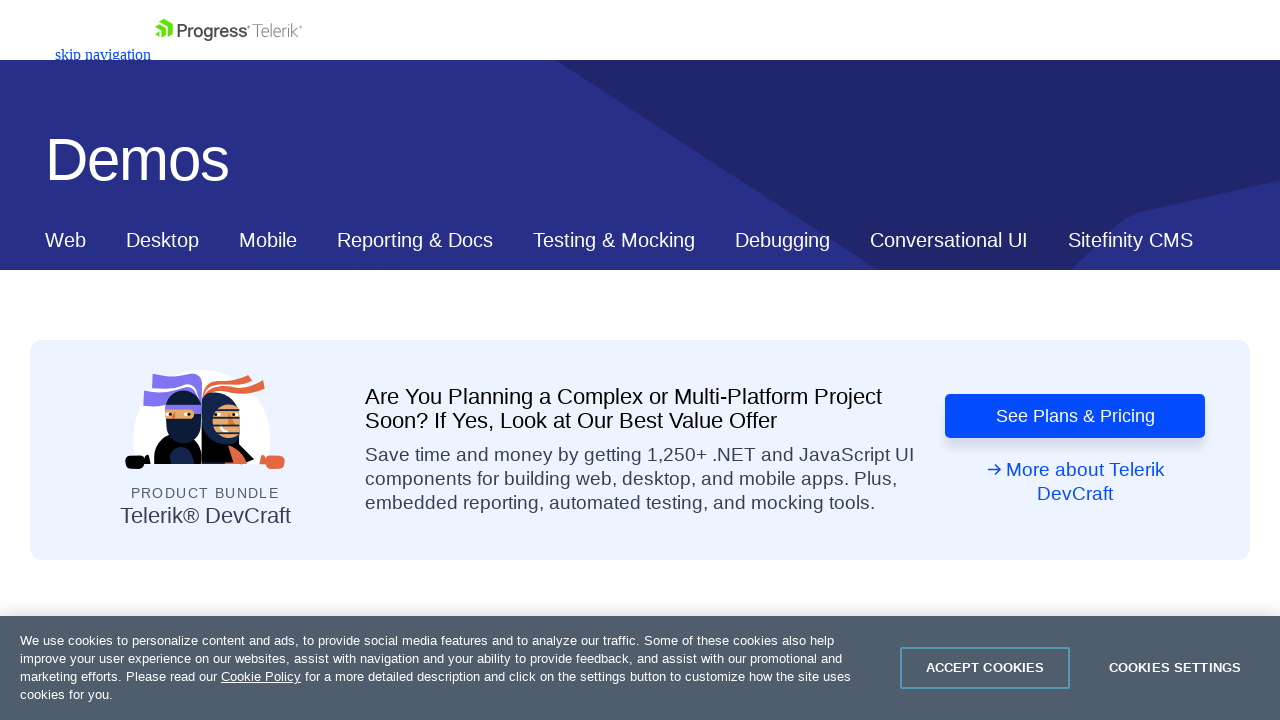

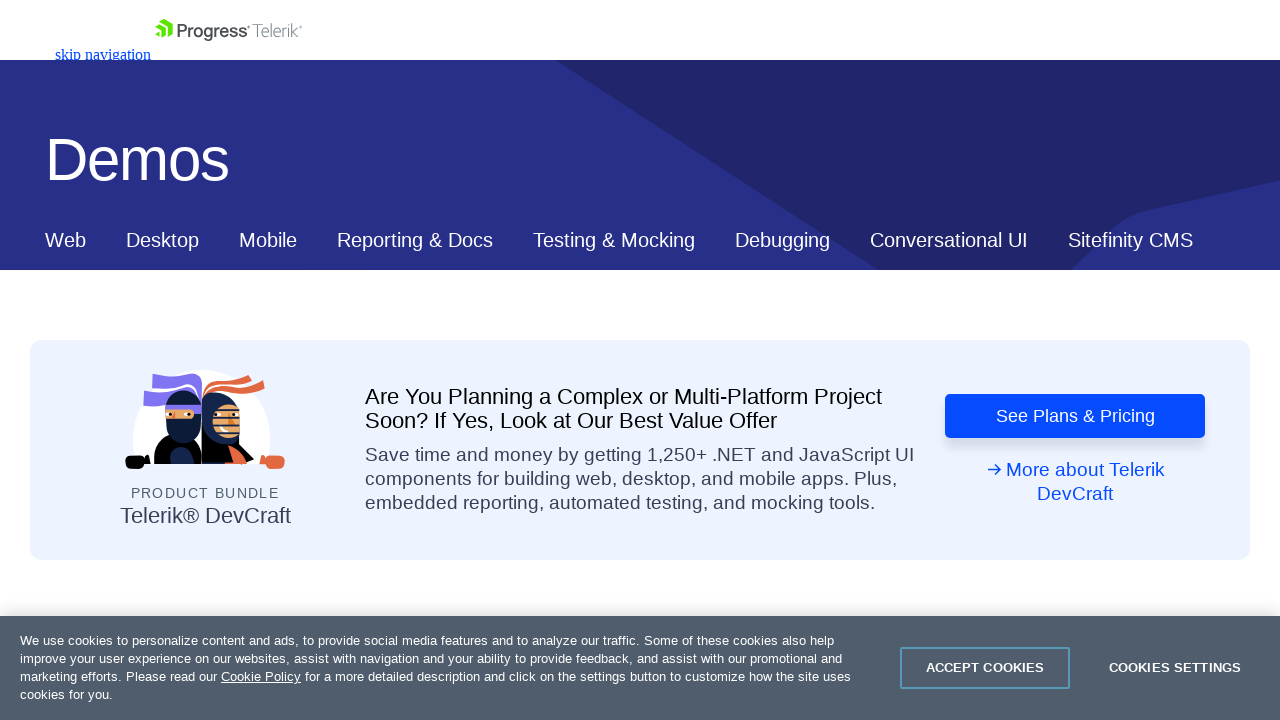